Solves a math problem by extracting a value from an element attribute, calculating the result, and submitting the form with robot verification checkboxes

Starting URL: http://suninjuly.github.io/get_attribute.html

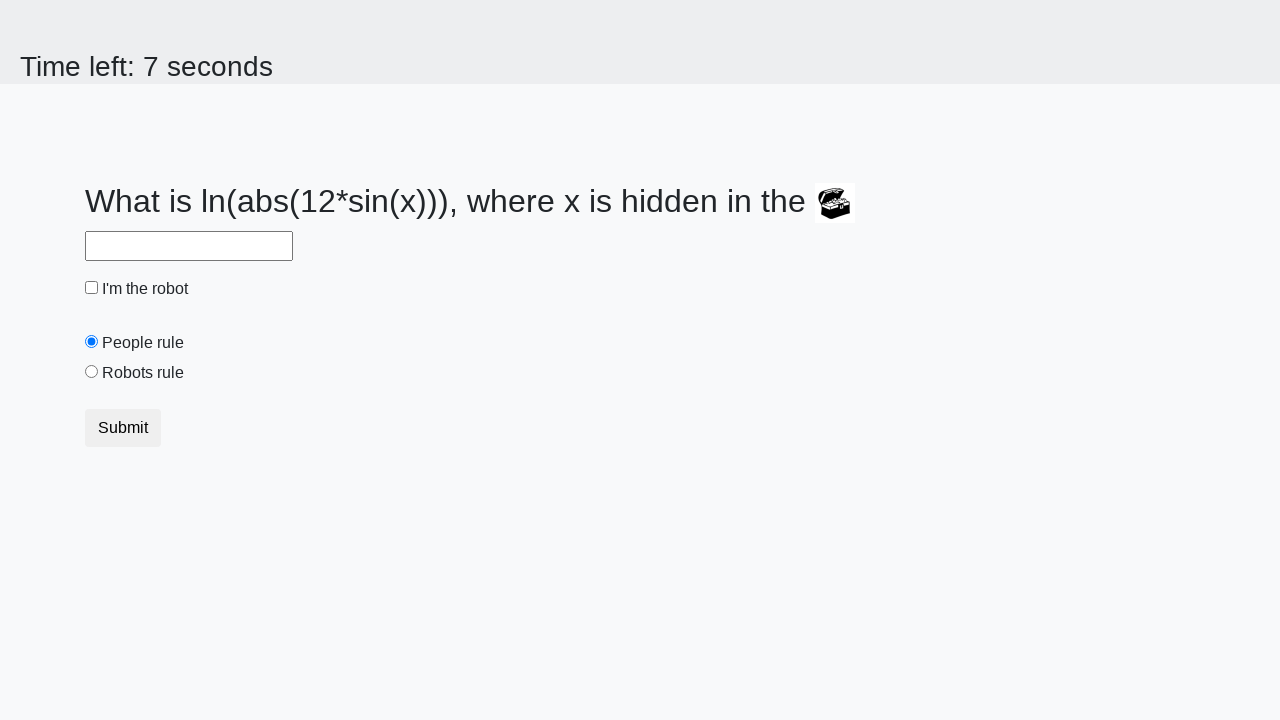

Located treasure element
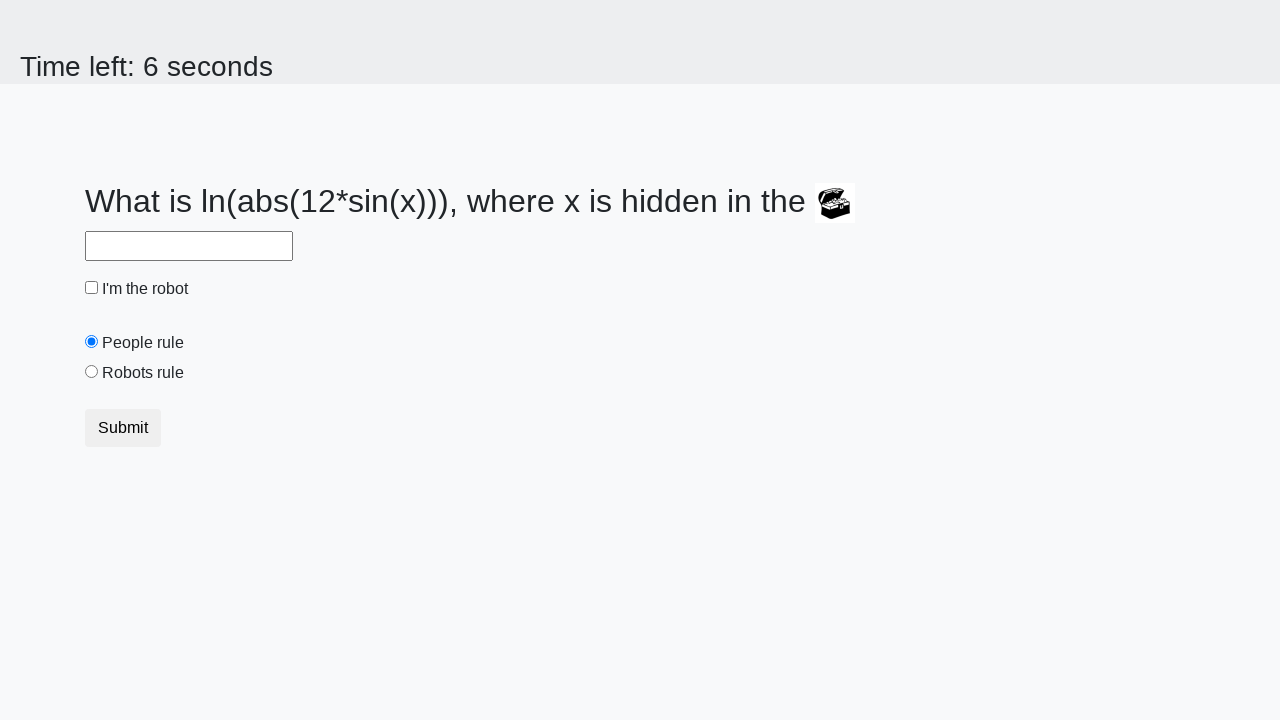

Extracted valuex attribute from treasure element: 629
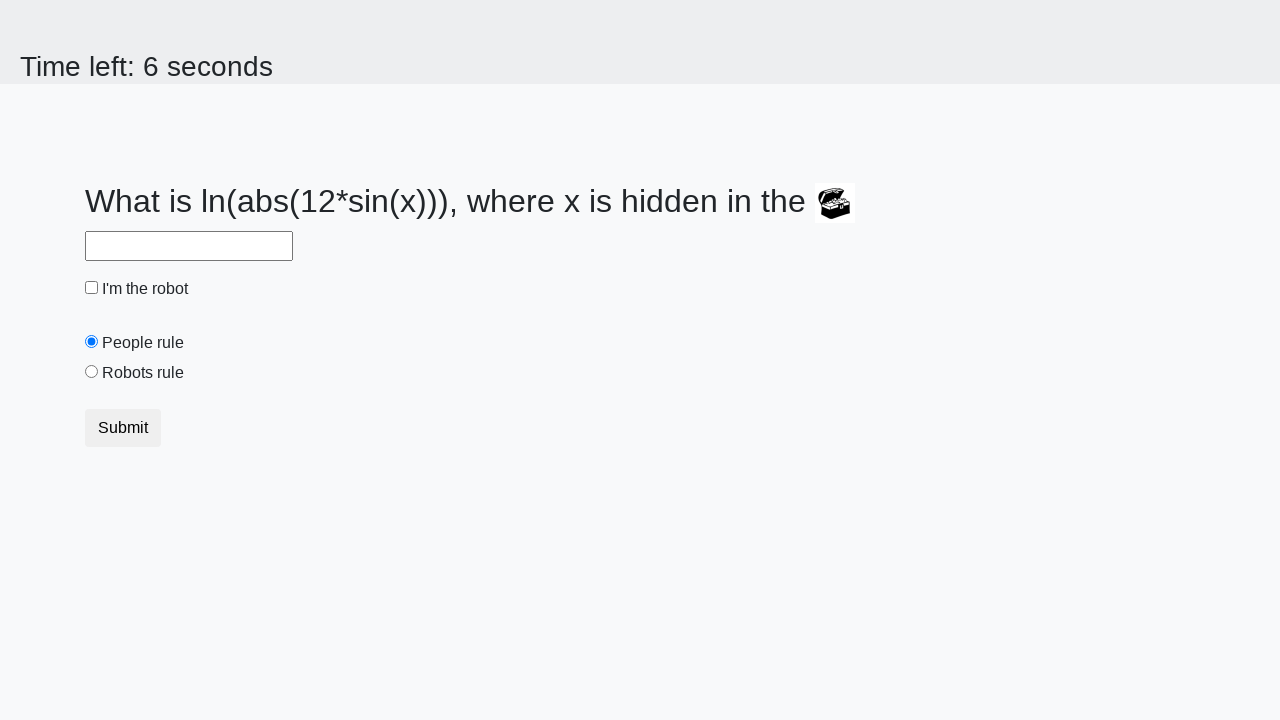

Calculated result using formula: log(abs(12*sin(629))) = 2.022767722177033
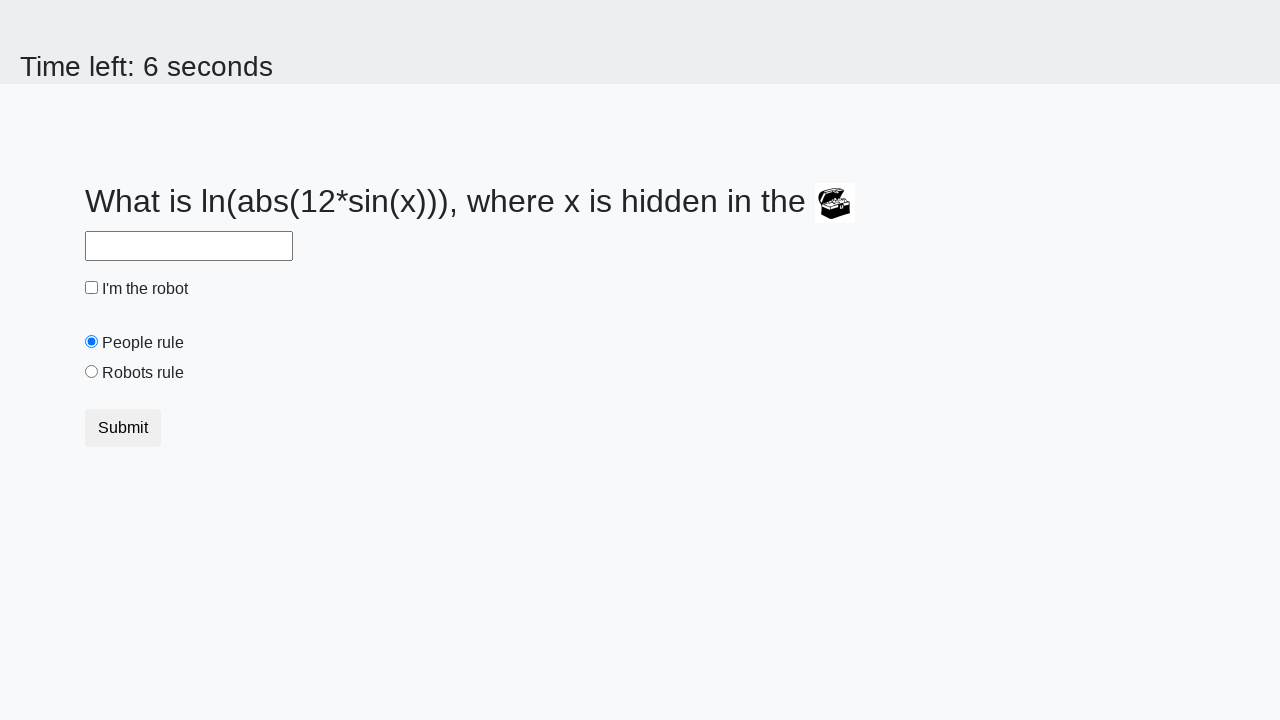

Filled answer field with calculated value: 2.022767722177033 on #answer
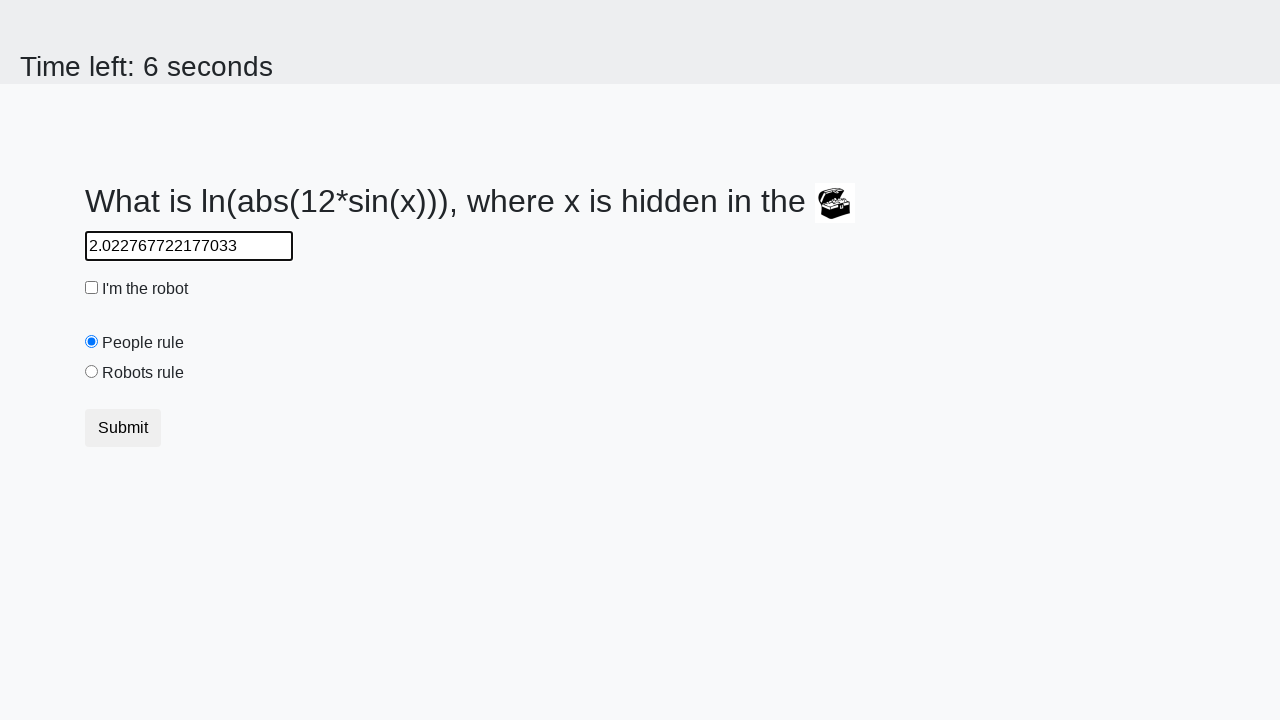

Clicked robot checkbox at (92, 288) on #robotCheckbox
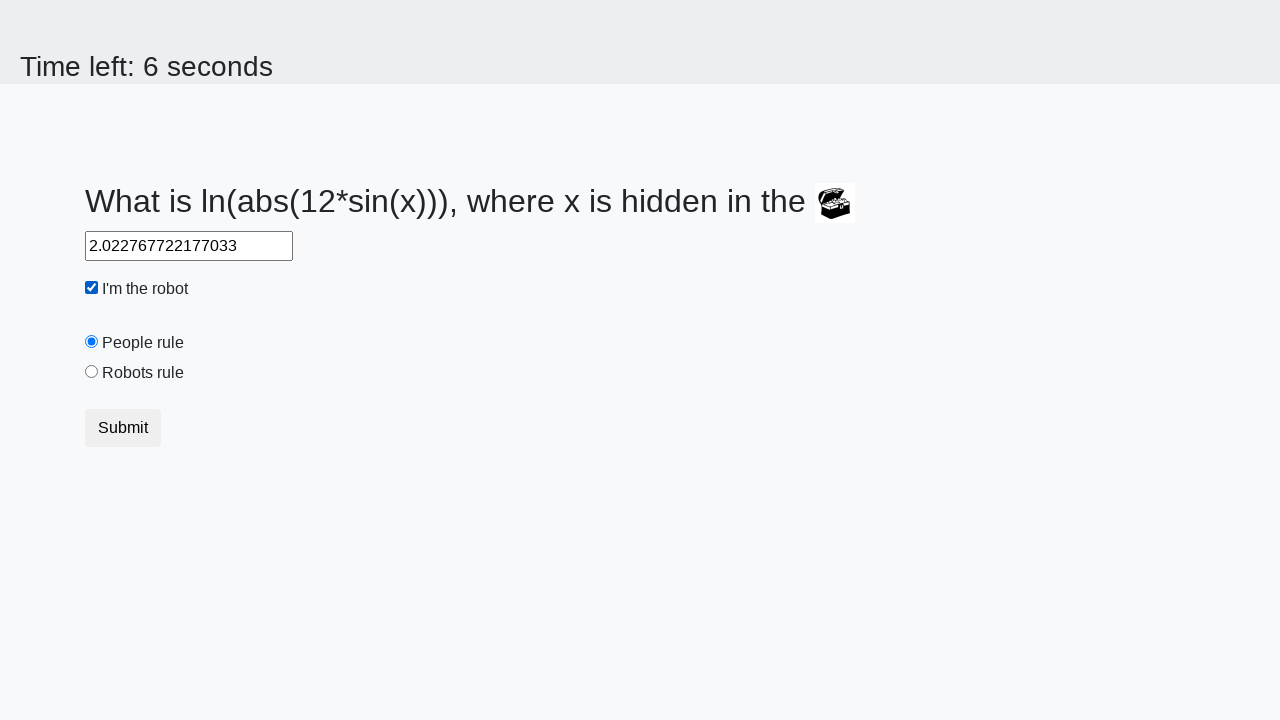

Selected robots radio button at (92, 372) on [value="robots"]
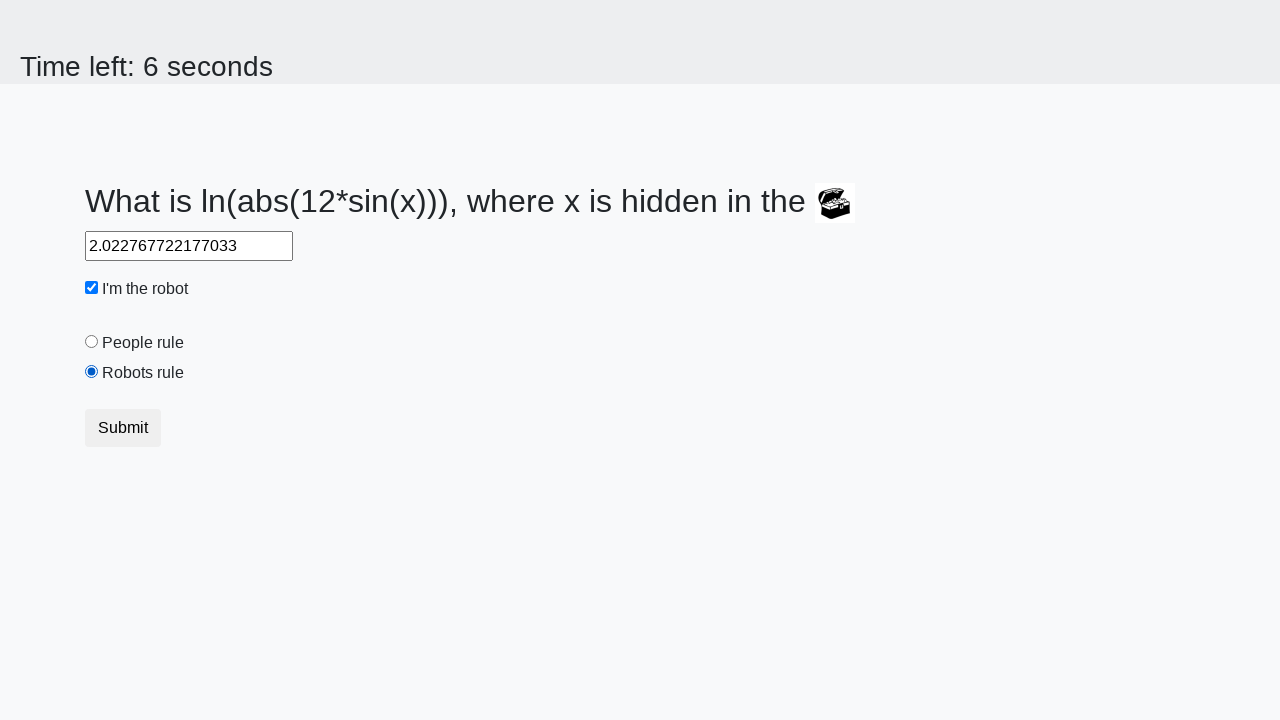

Clicked submit button to submit form at (123, 428) on .btn
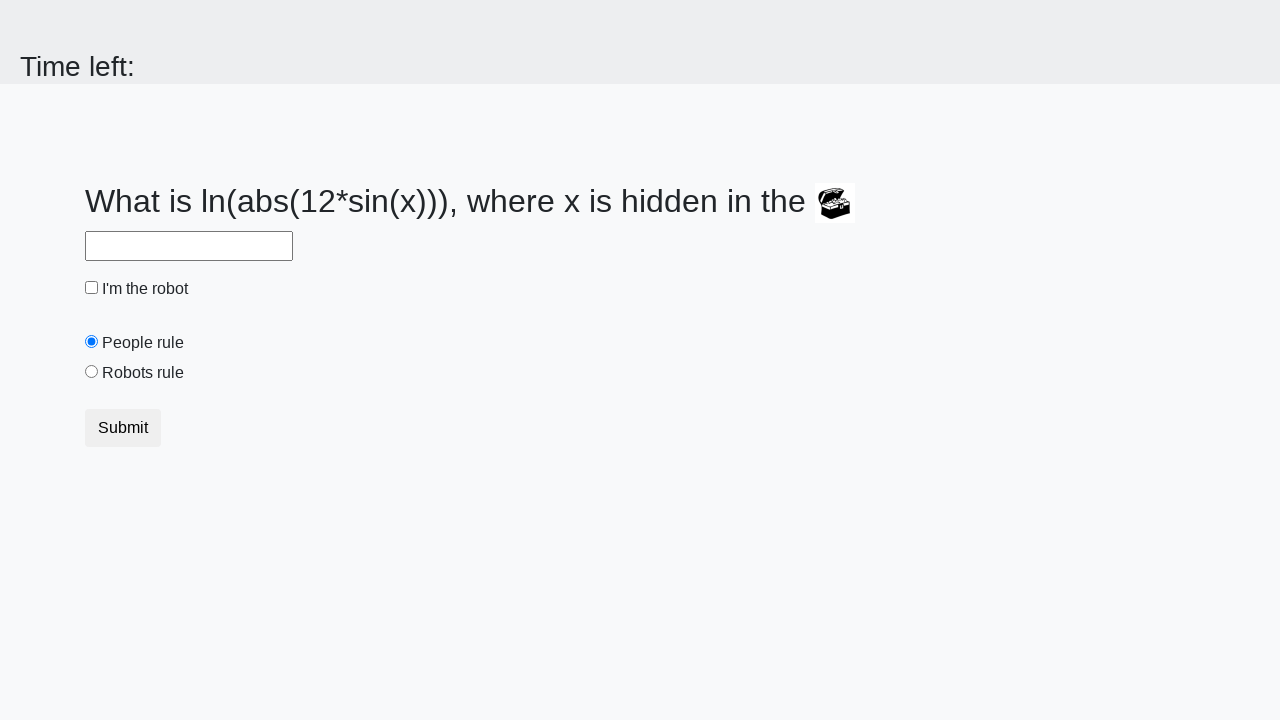

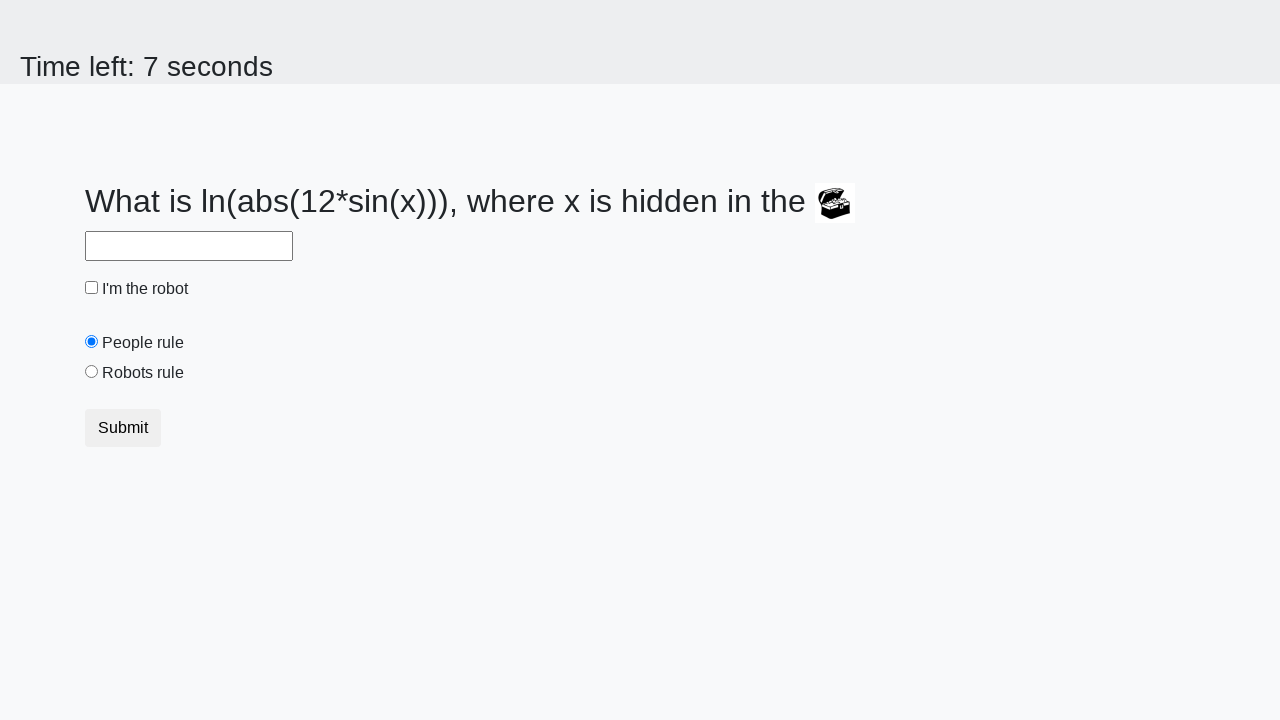